Tests the GreenCart landing page search functionality by searching for a product using a shortname and extracting the actual product name from search results

Starting URL: https://rahulshettyacademy.com/seleniumPractise/#/

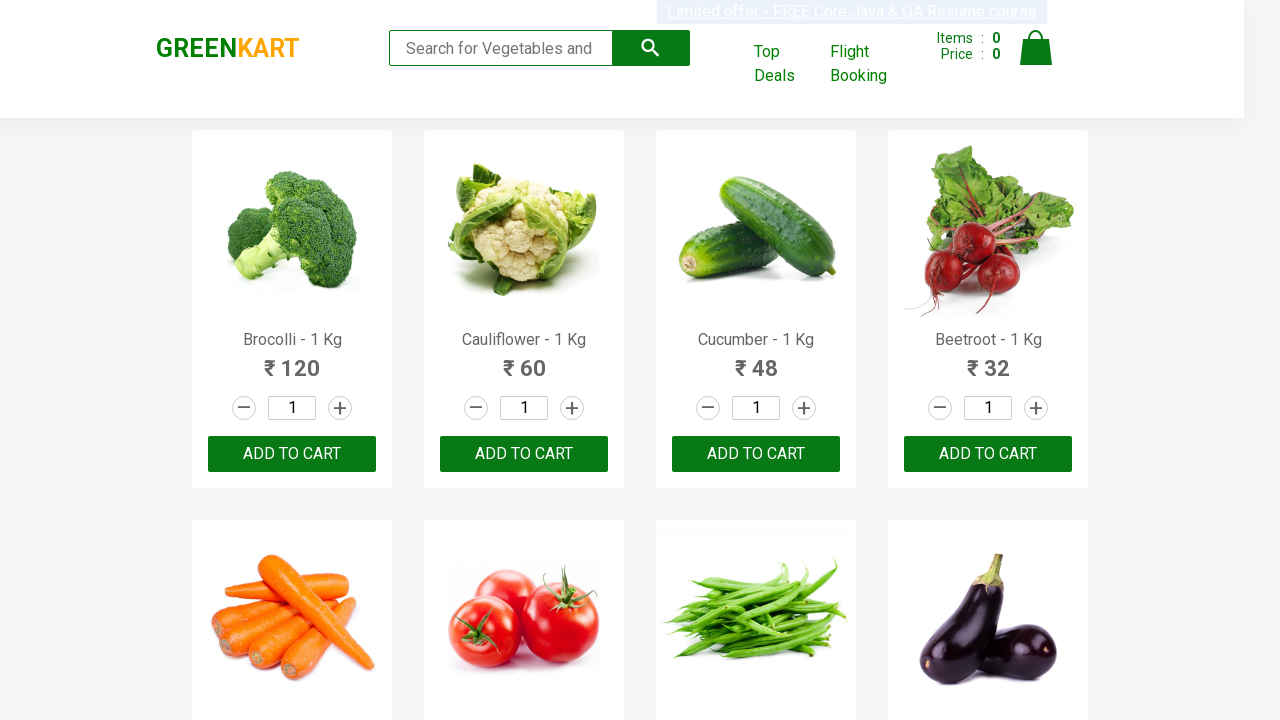

Search input field became visible
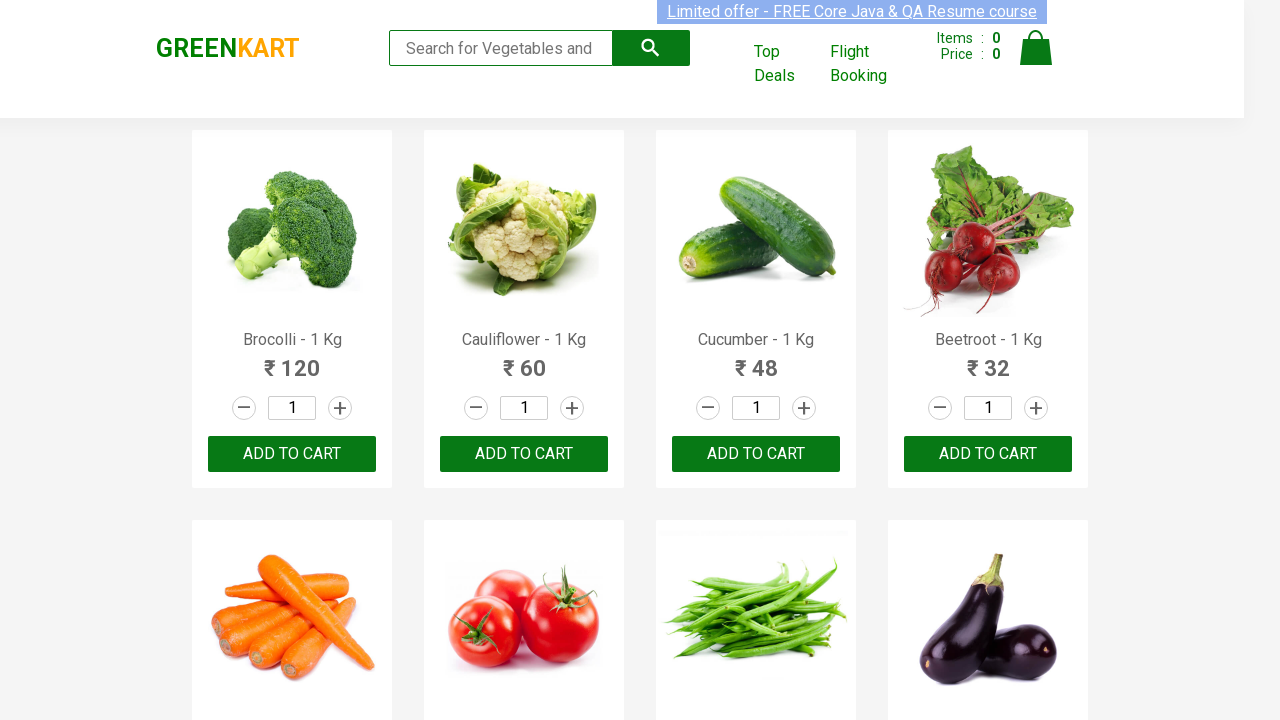

Entered search term 'tom' in search field on input.search-keyword
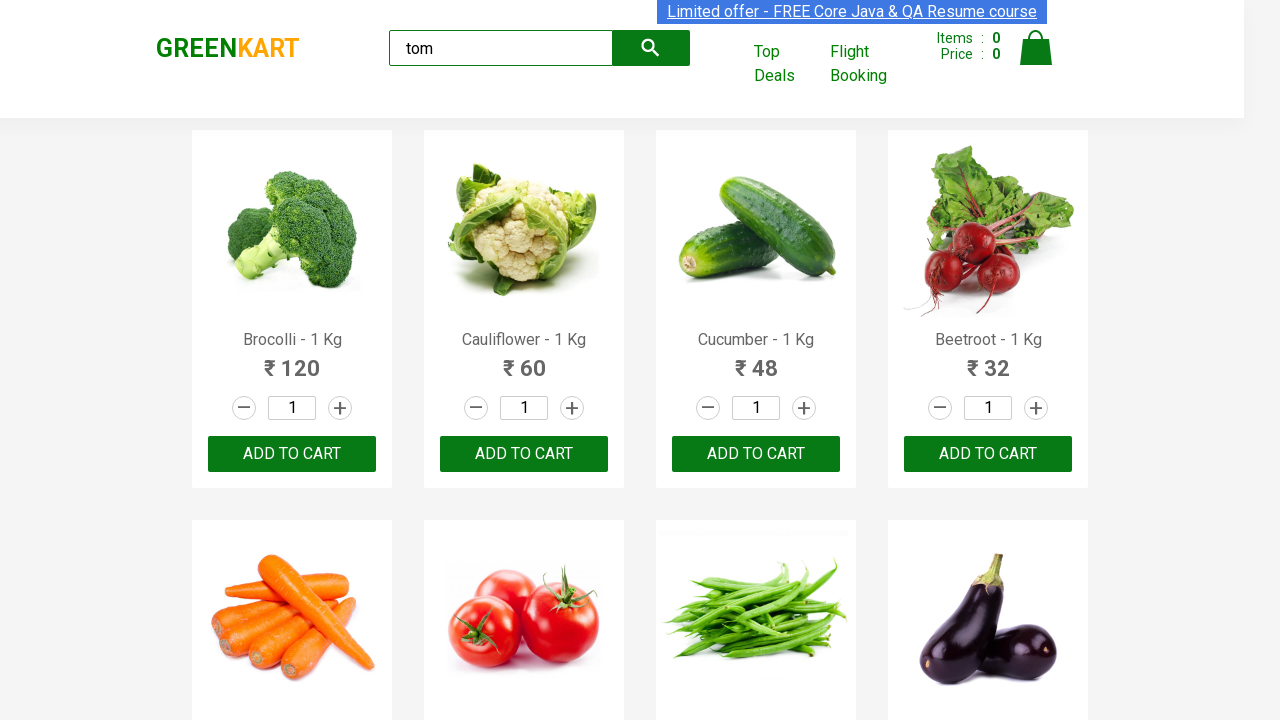

Waited for search results to update
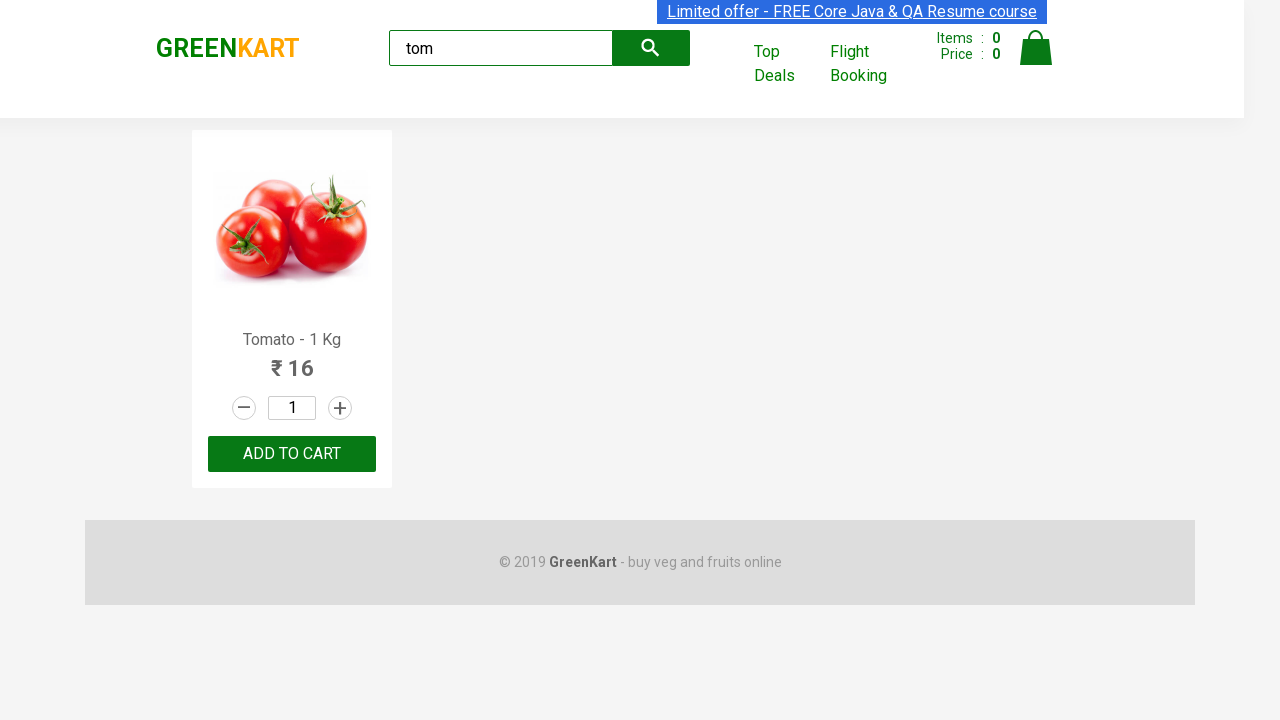

Product results became visible in search results
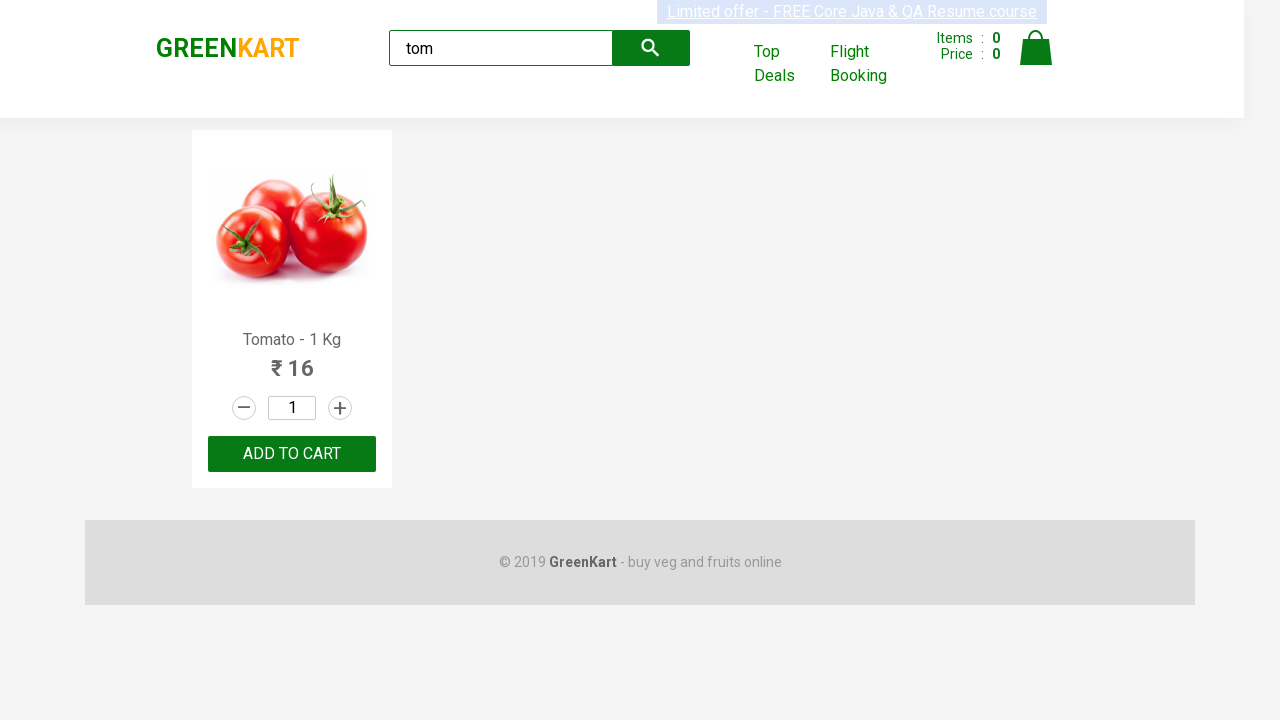

Extracted product name: Tomato - 1 Kg
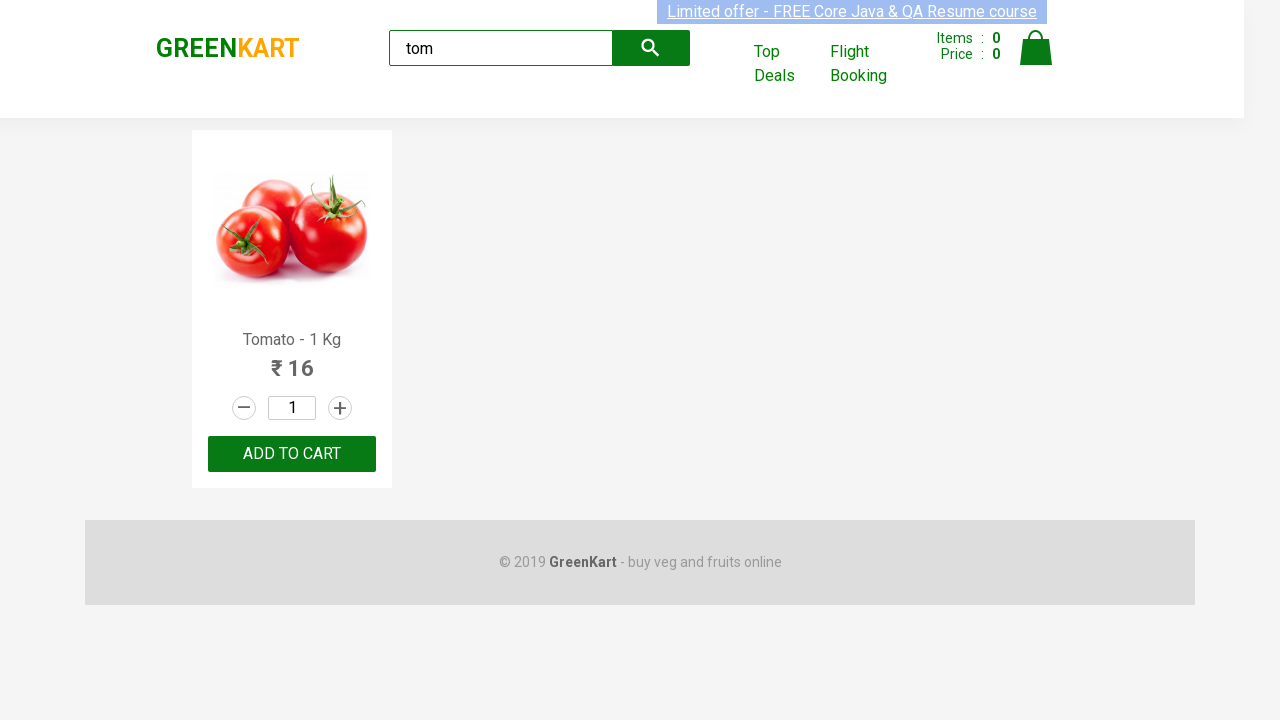

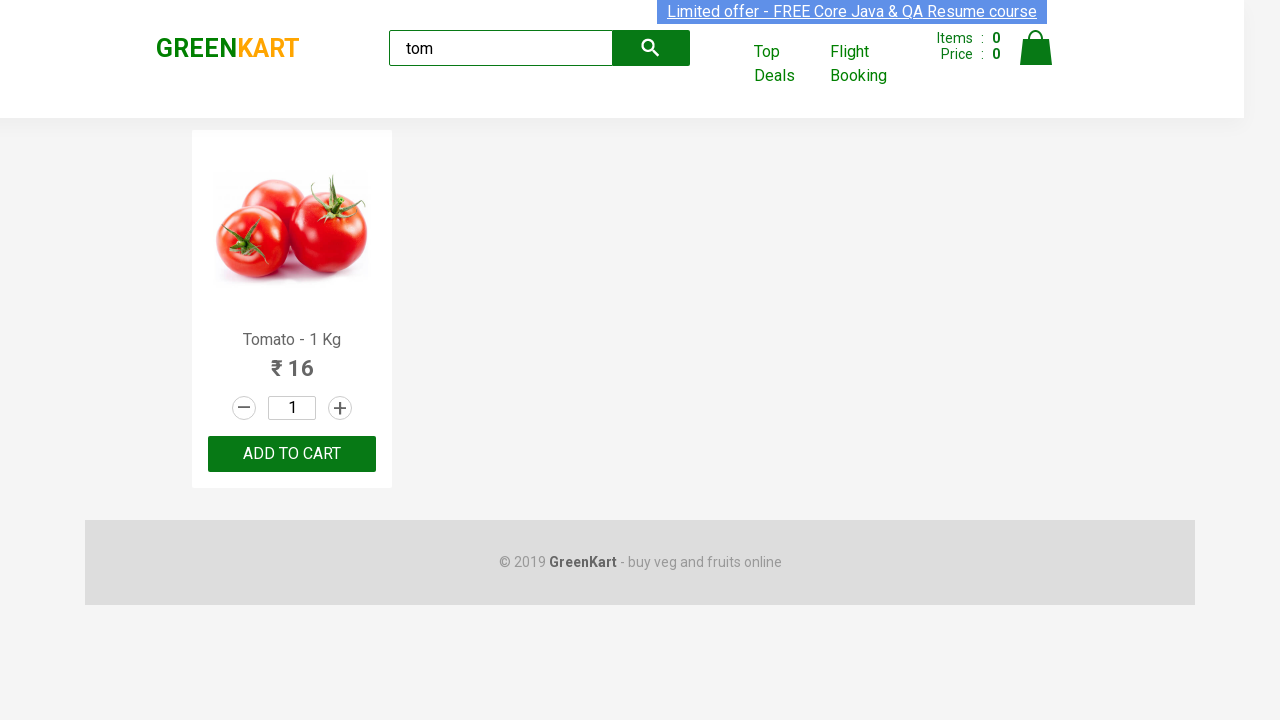